Tests dynamic content loading by clicking the Start button and verifying that "Hello World!" text appears after loading completes

Starting URL: https://the-internet.herokuapp.com/dynamic_loading/1

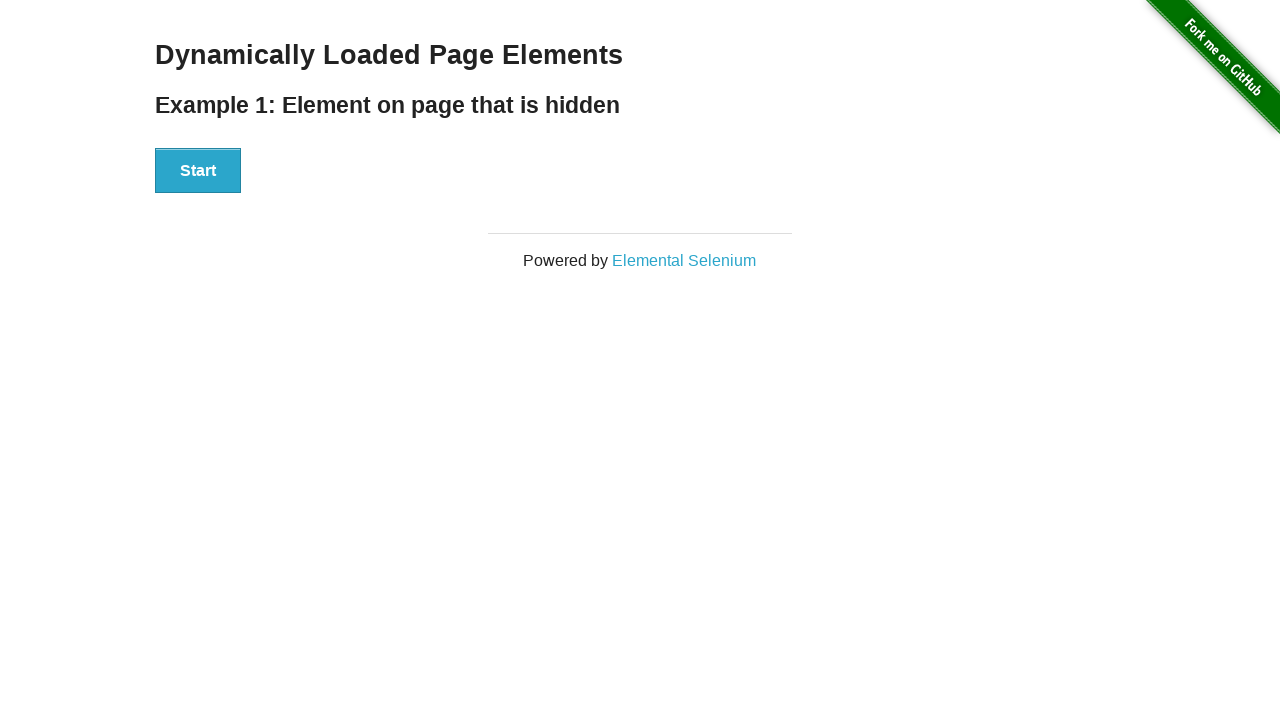

Clicked the Start button to initiate dynamic content loading at (198, 171) on xpath=//button
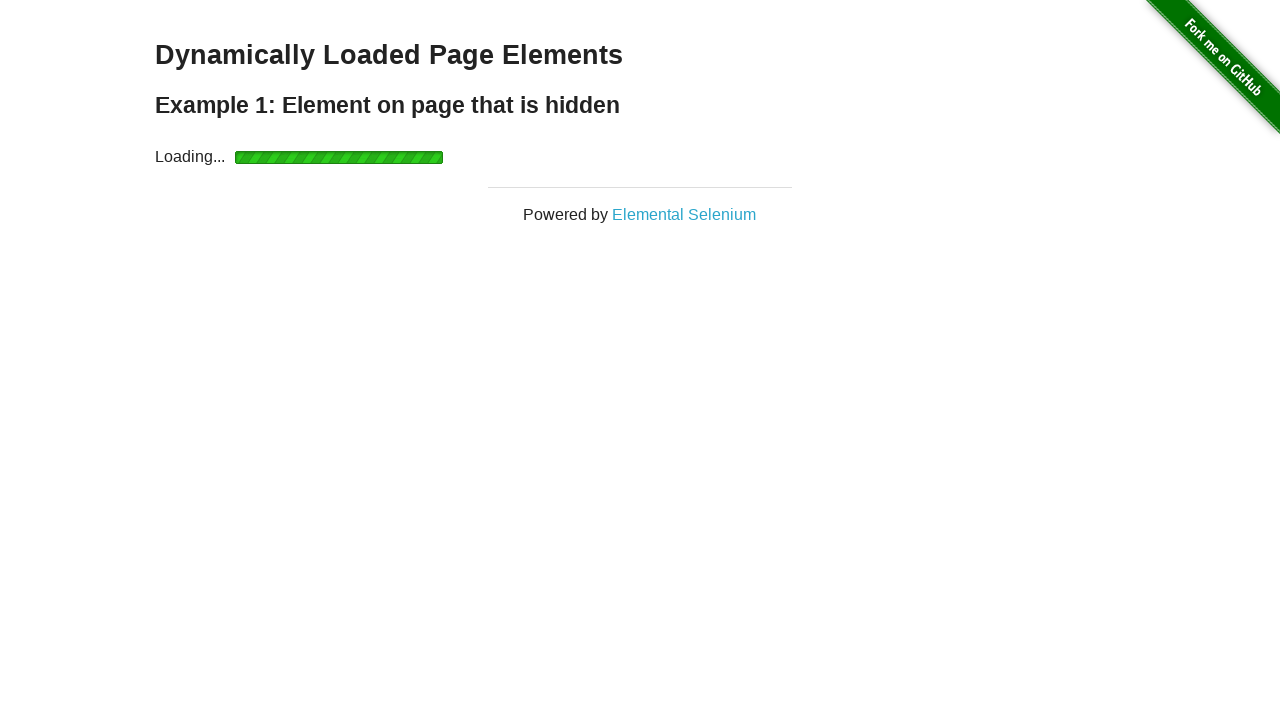

Waited for 'Hello World!' text to become visible after loading completes
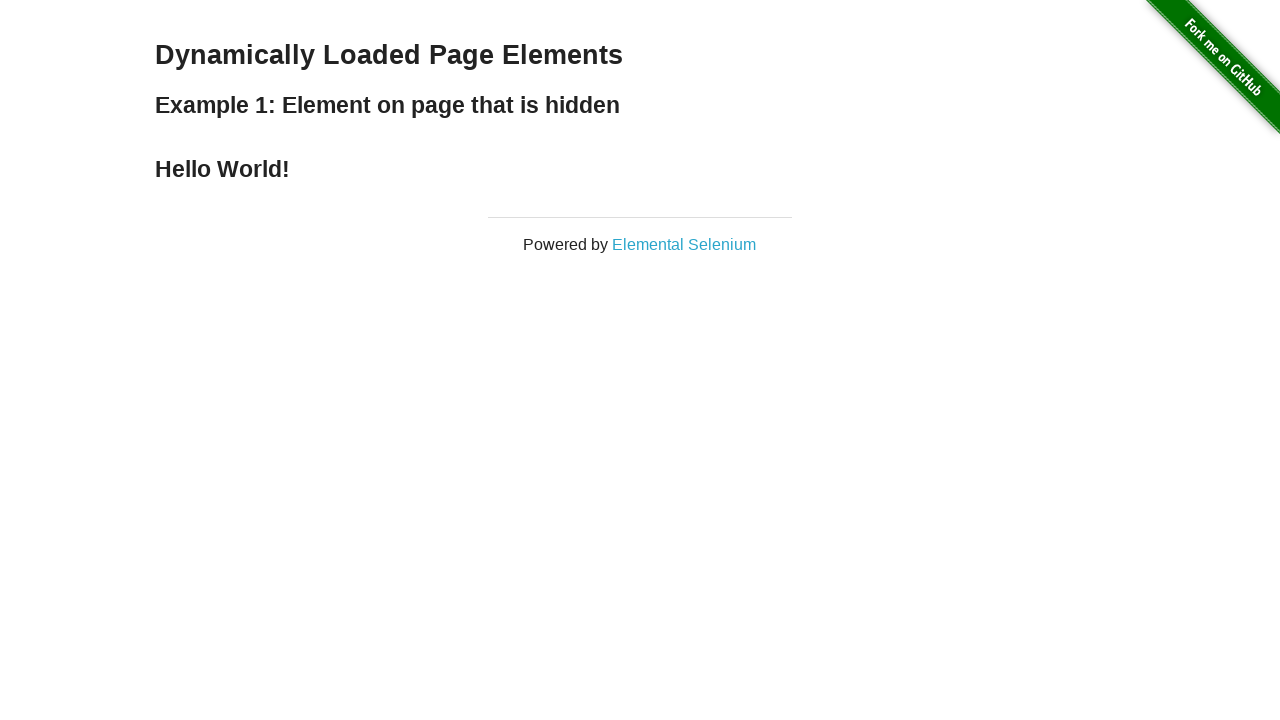

Located the 'Hello World!' element
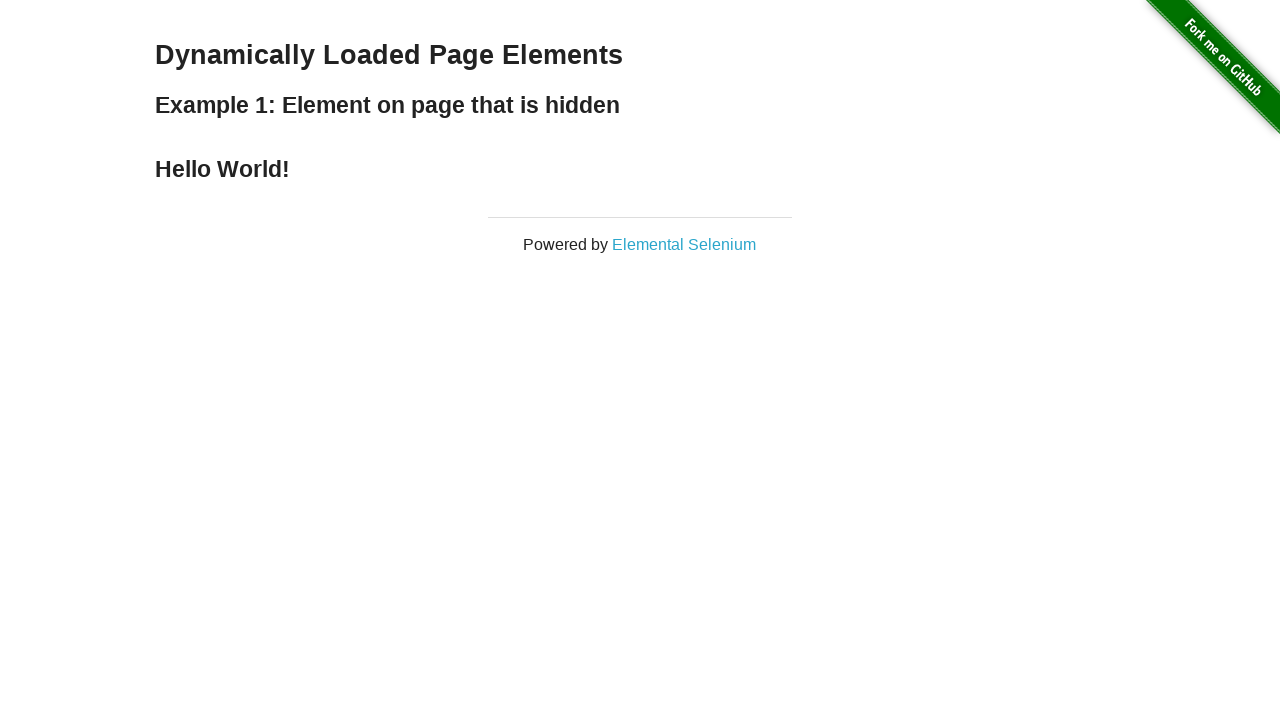

Verified that the 'Hello World!' text content matches expected value
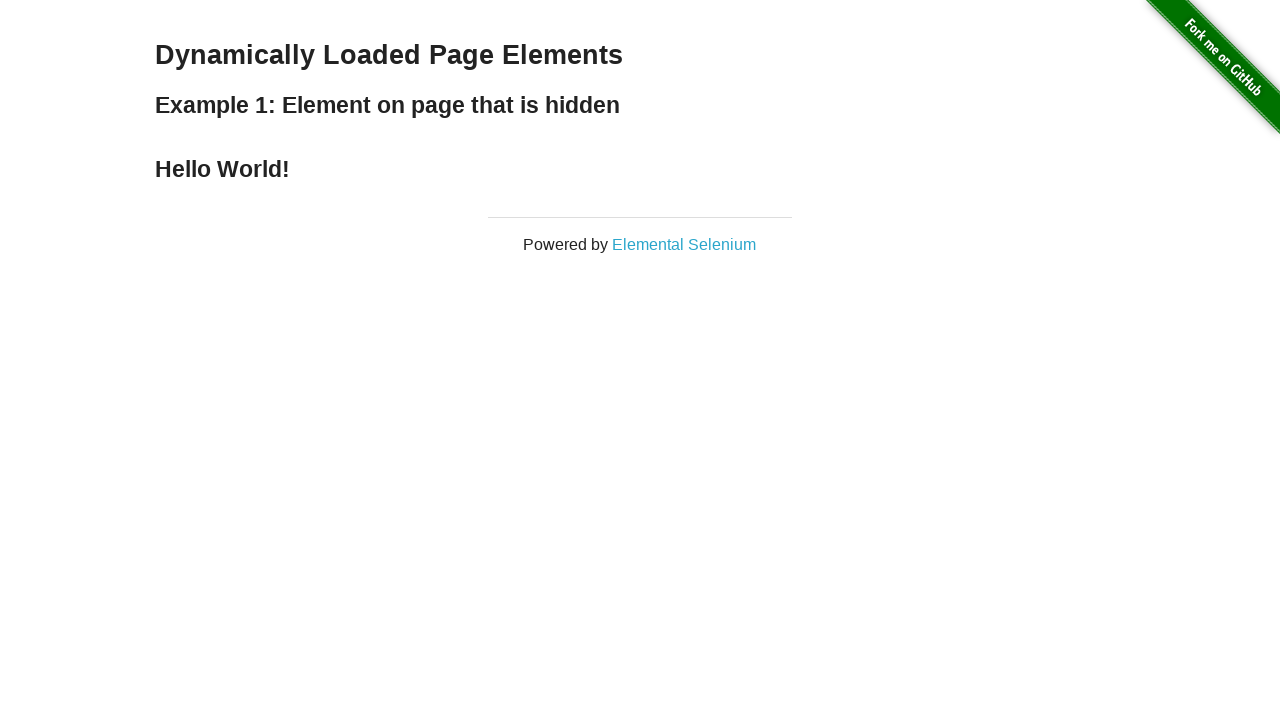

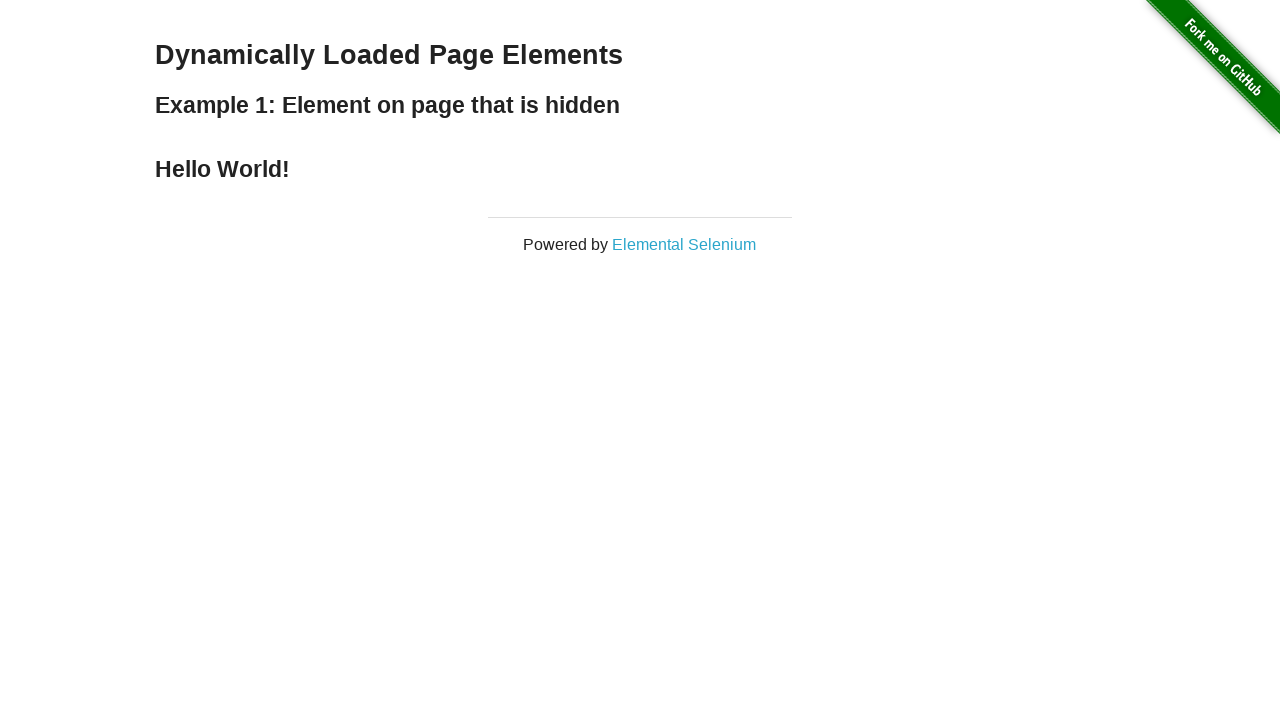